Tests interaction with a dynamic table by clicking on a div element in the row containing "HP Envy" using XPath axes navigation.

Starting URL: https://demoapps.qspiders.com/ui/table/dynamicTable

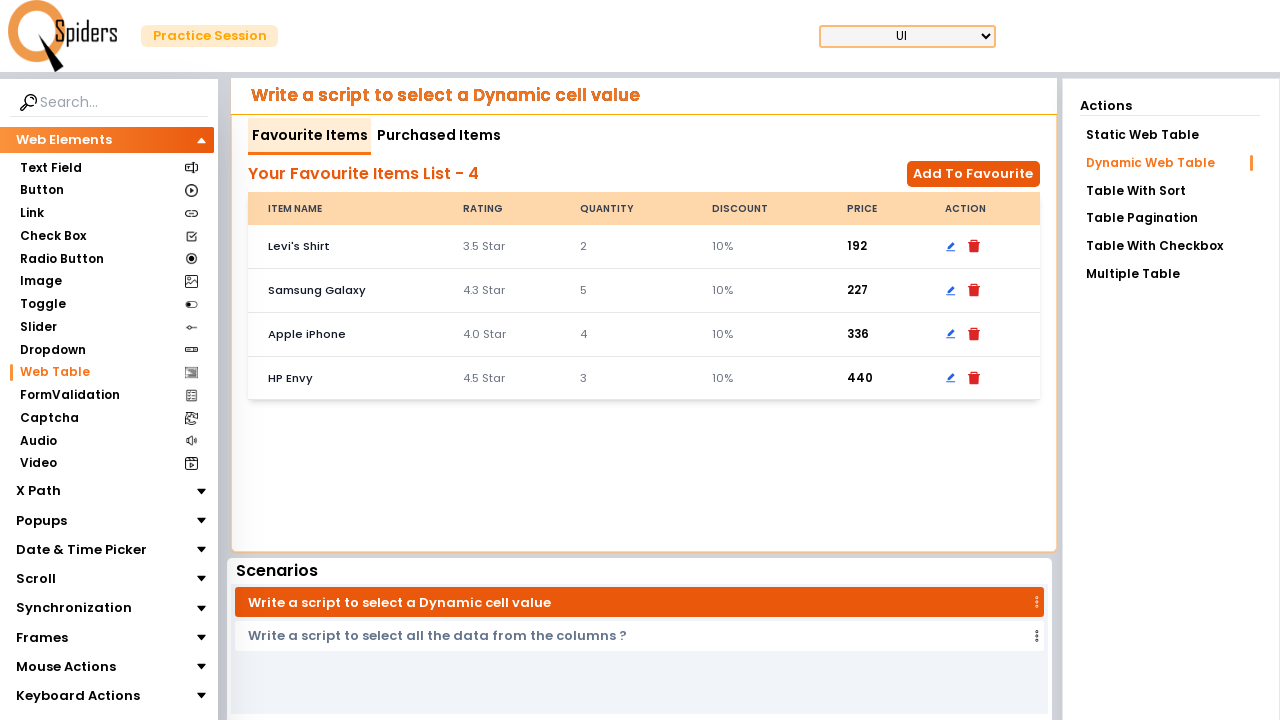

Waited 7000ms for the dynamic table to load
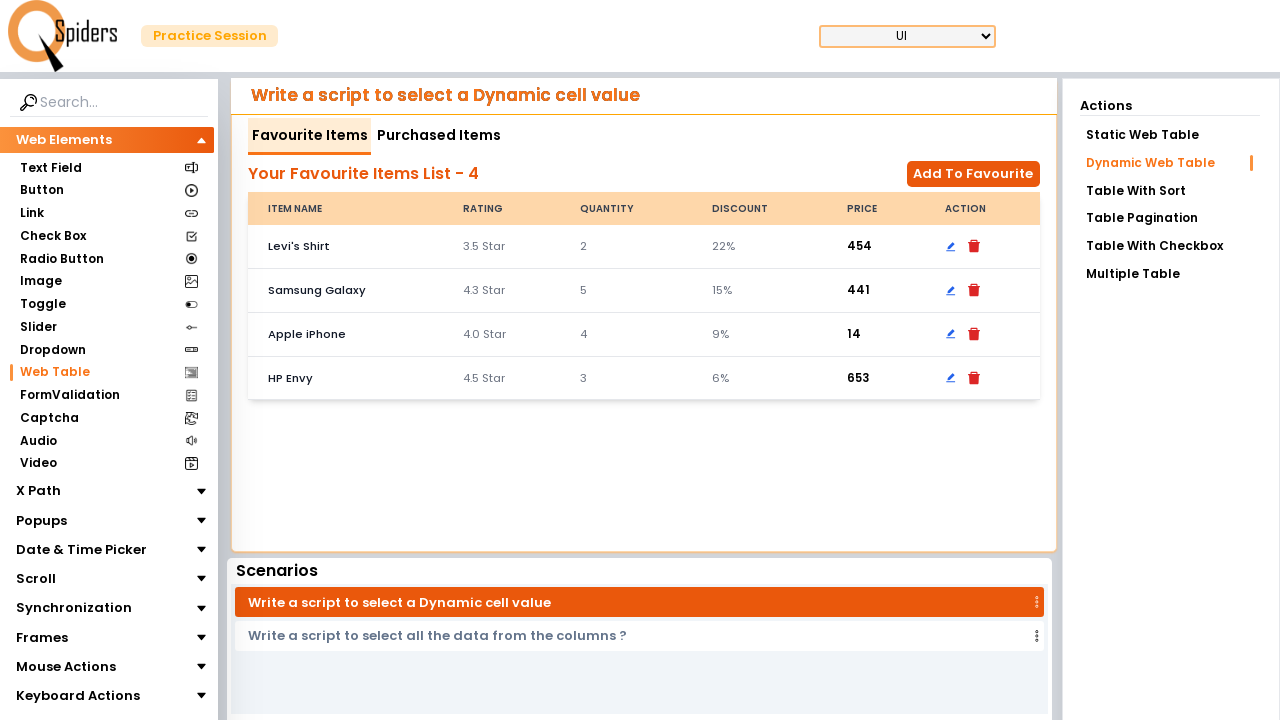

Clicked on div element in the row containing 'HP Envy' using XPath axes navigation at (951, 378) on xpath=//th[text()='HP Envy']/following-sibling::td/div
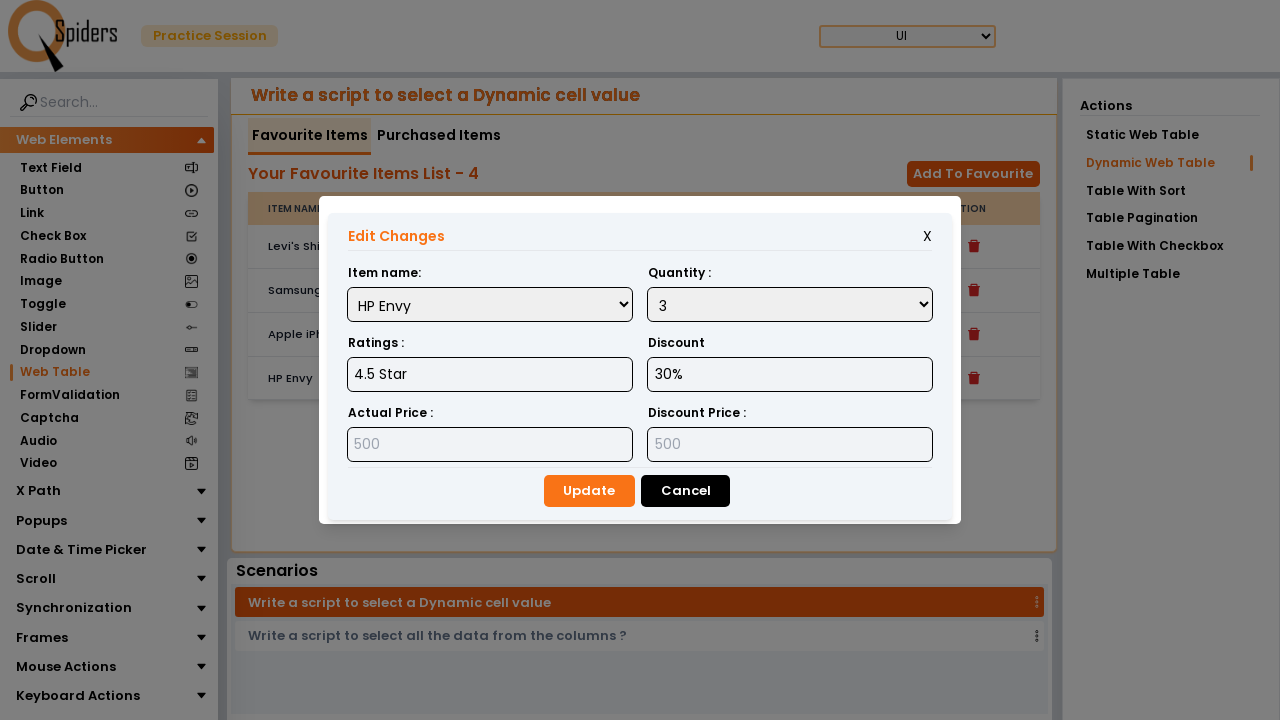

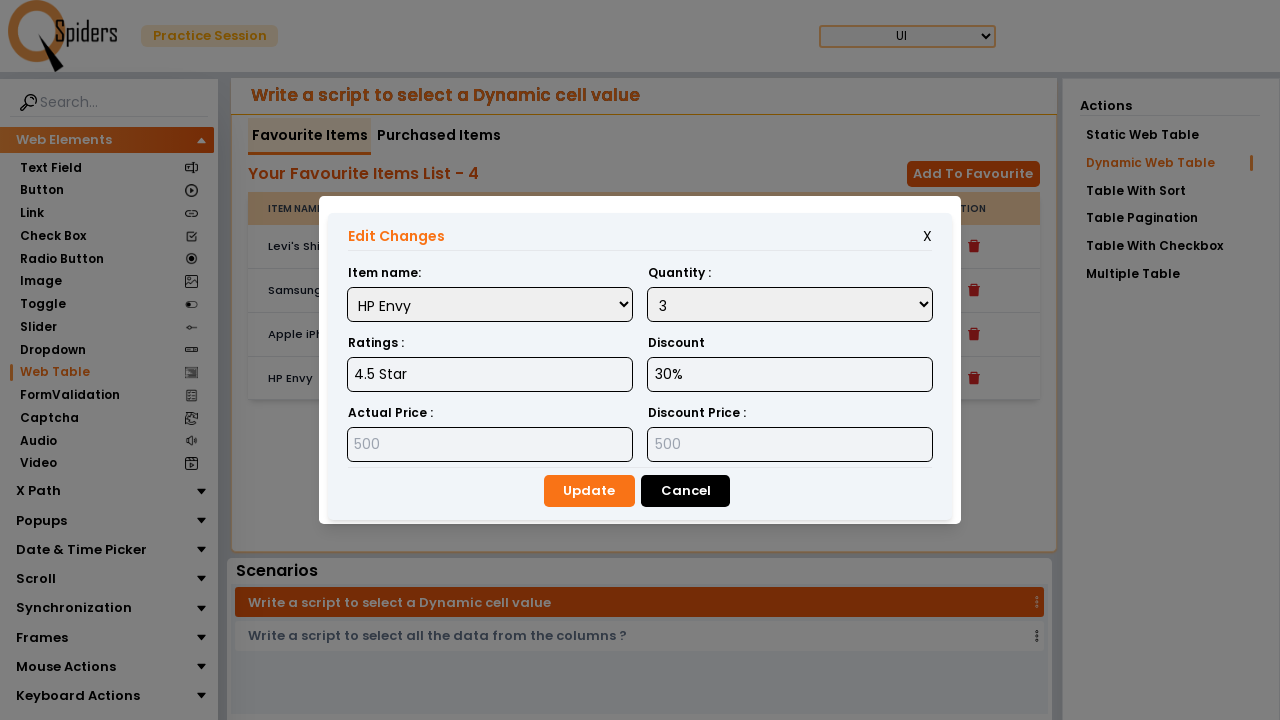